Tests flight booking flow on Blazedemo by selecting origin and destination cities from dropdown menus and searching for flights. Some steps are placeholders that would click on flight selection and complete purchase.

Starting URL: https://blazedemo.com

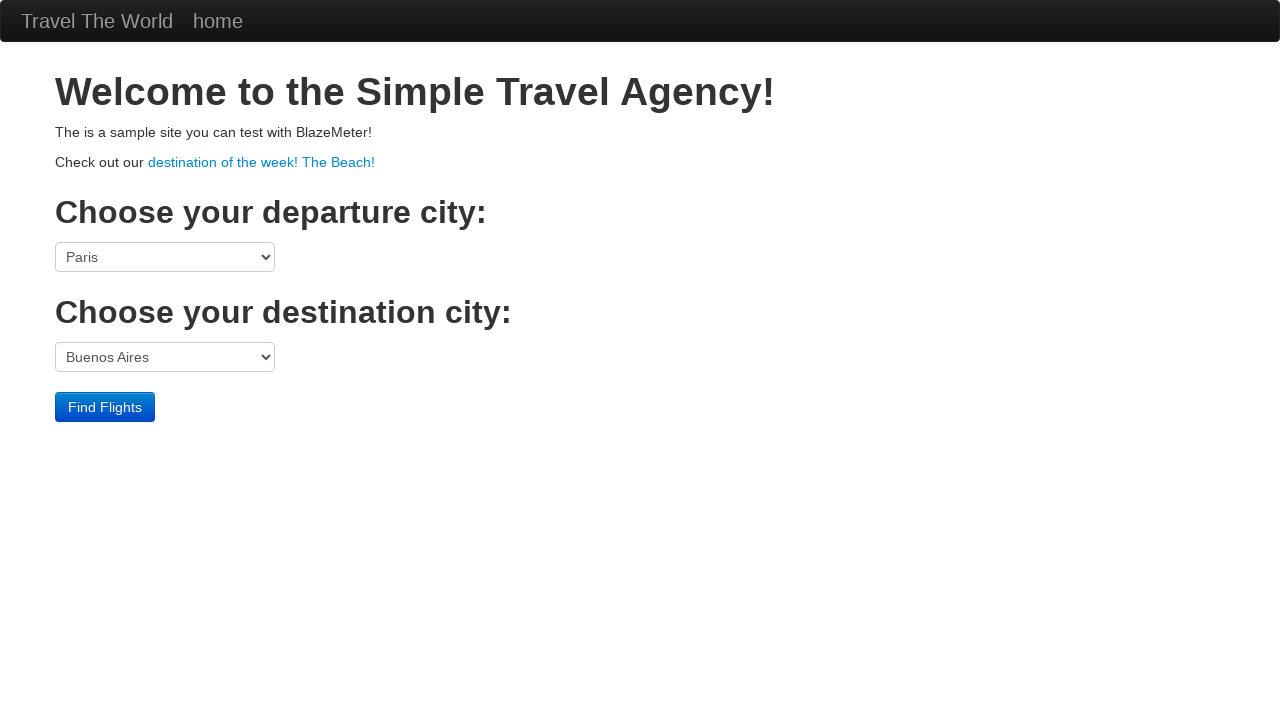

Selected origin city 'São Paolo' from dropdown on select[name='fromPort']
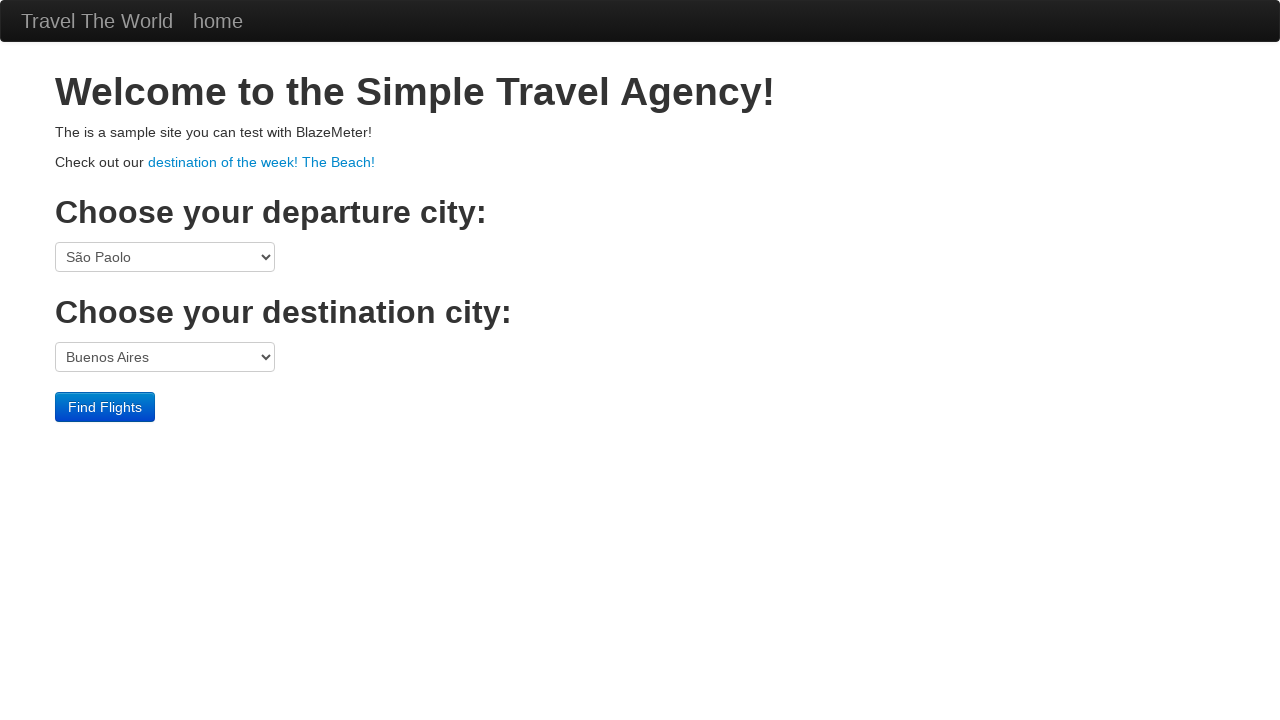

Selected destination city 'Rome' from dropdown on select[name='toPort']
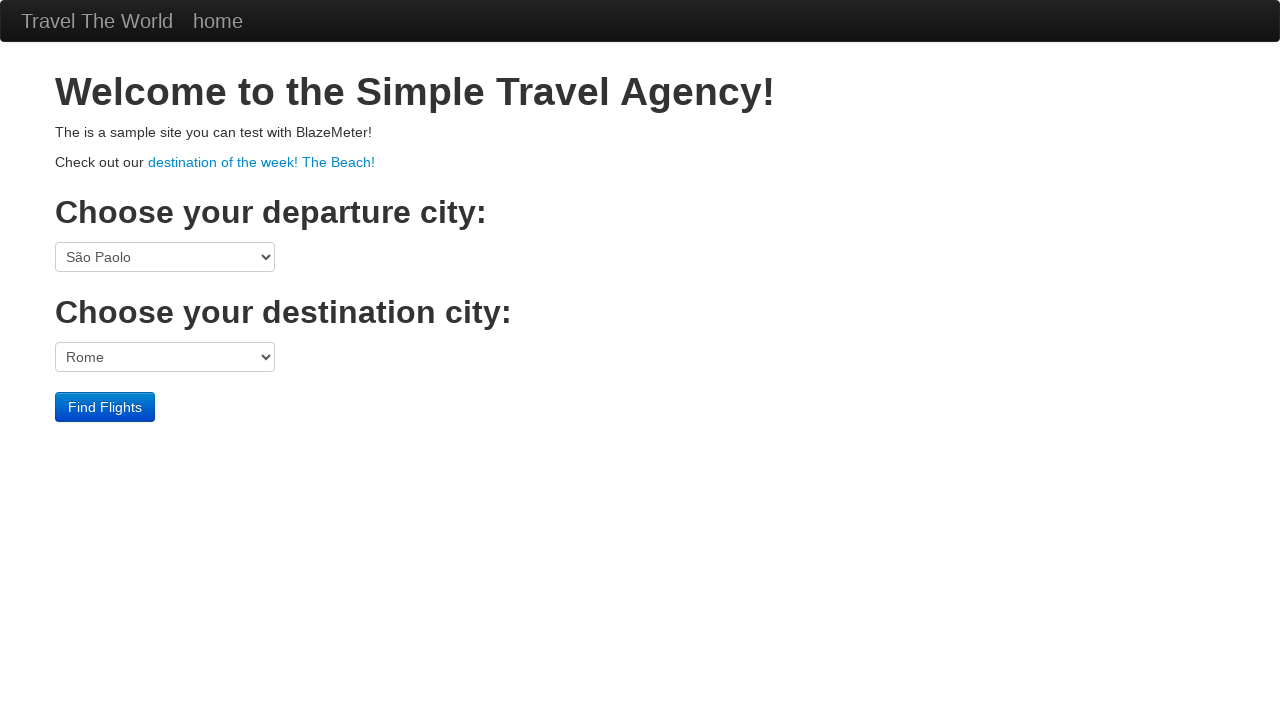

Clicked 'Find Flights' button to search for available flights at (105, 407) on input[type='submit']
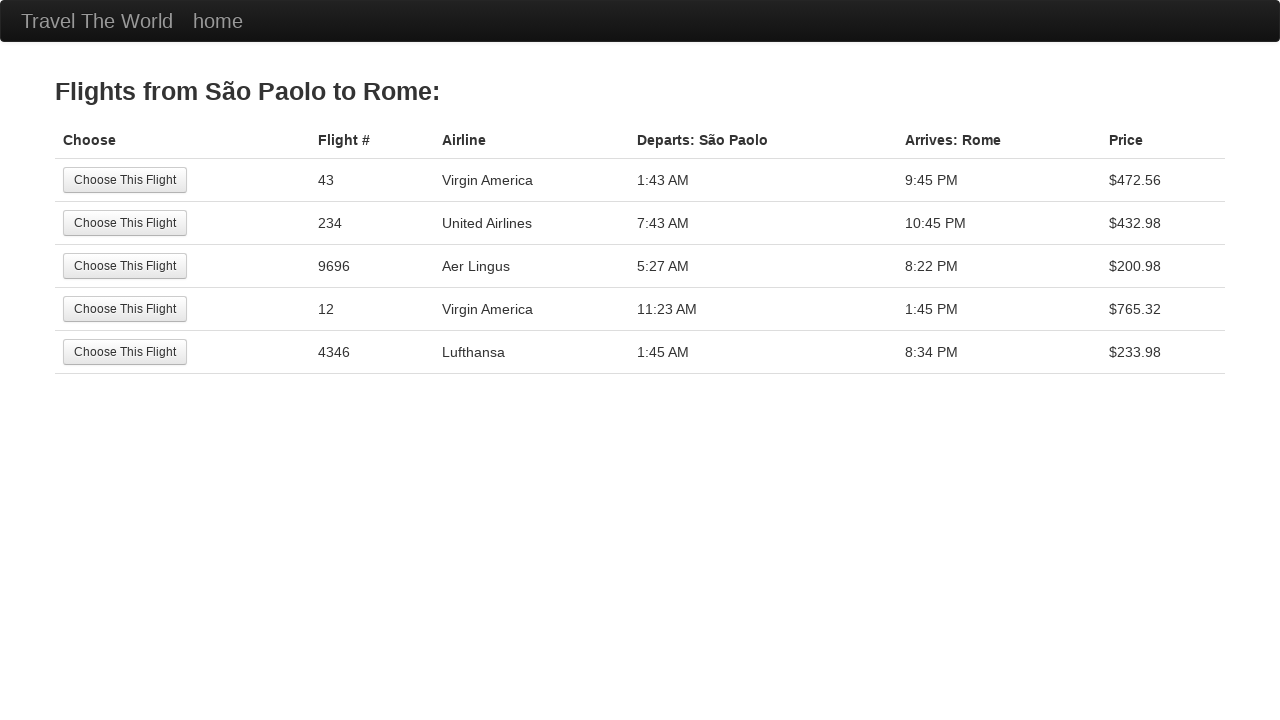

Flight selection page loaded
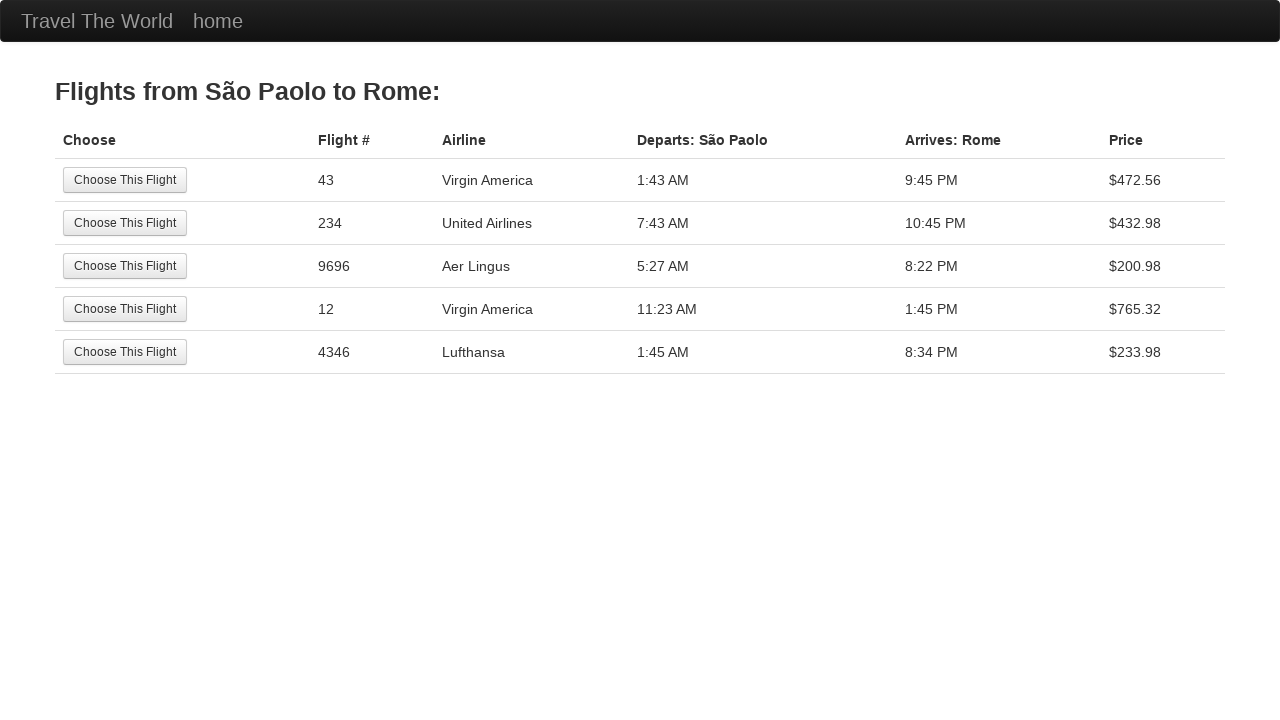

Selected first flight from available options at (125, 180) on table tbody tr:first-child input[type='submit']
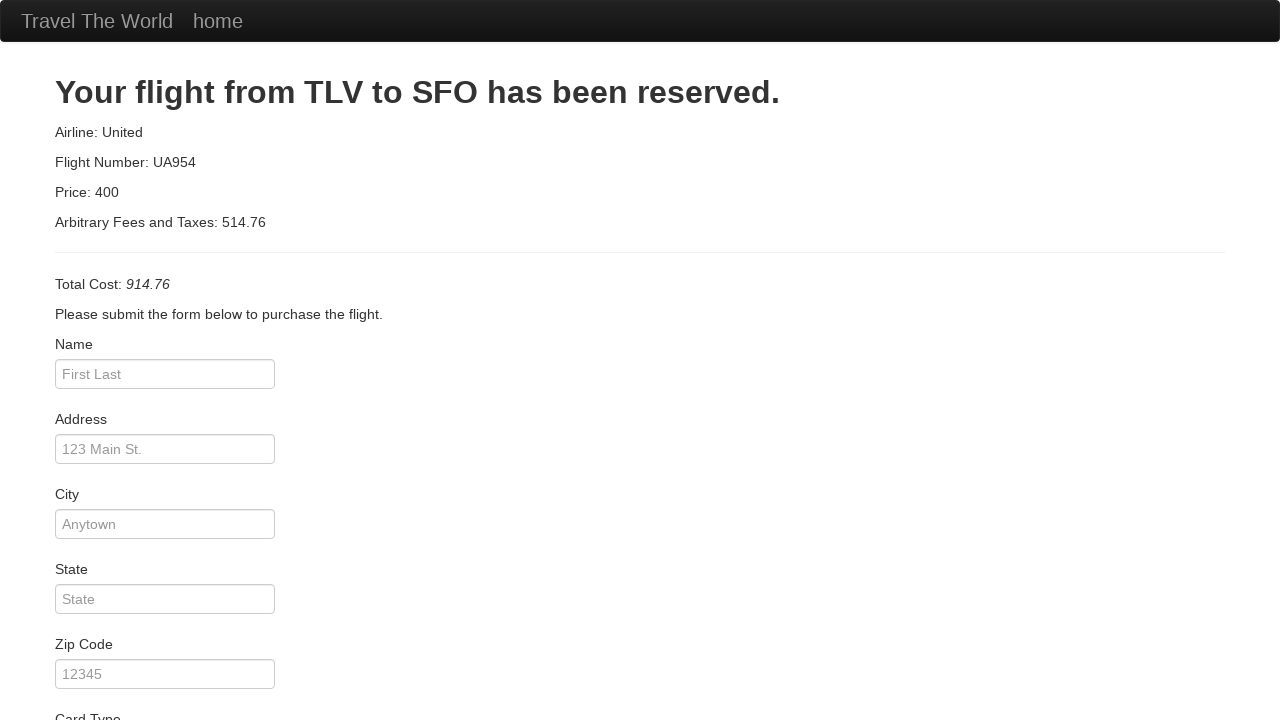

Payment details form loaded
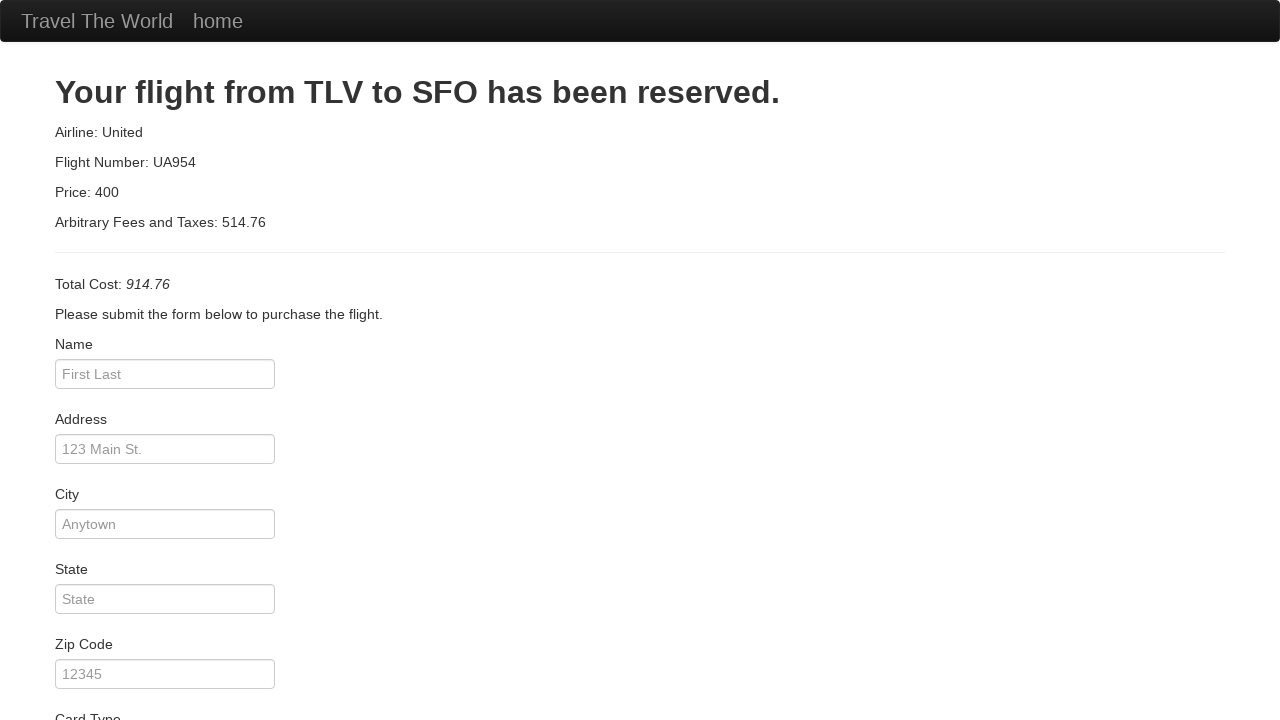

Filled passenger name field with 'João Silva' on input#inputName
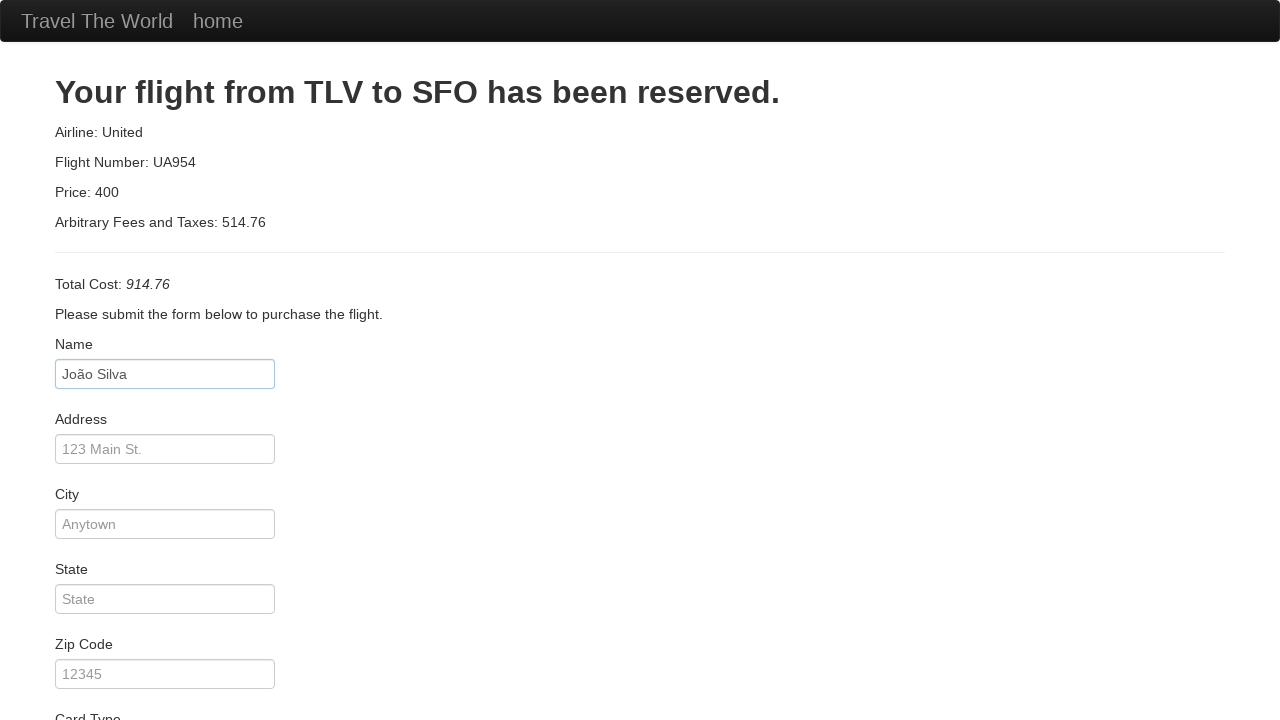

Filled address field with 'Rua das Flores, 123' on input#address
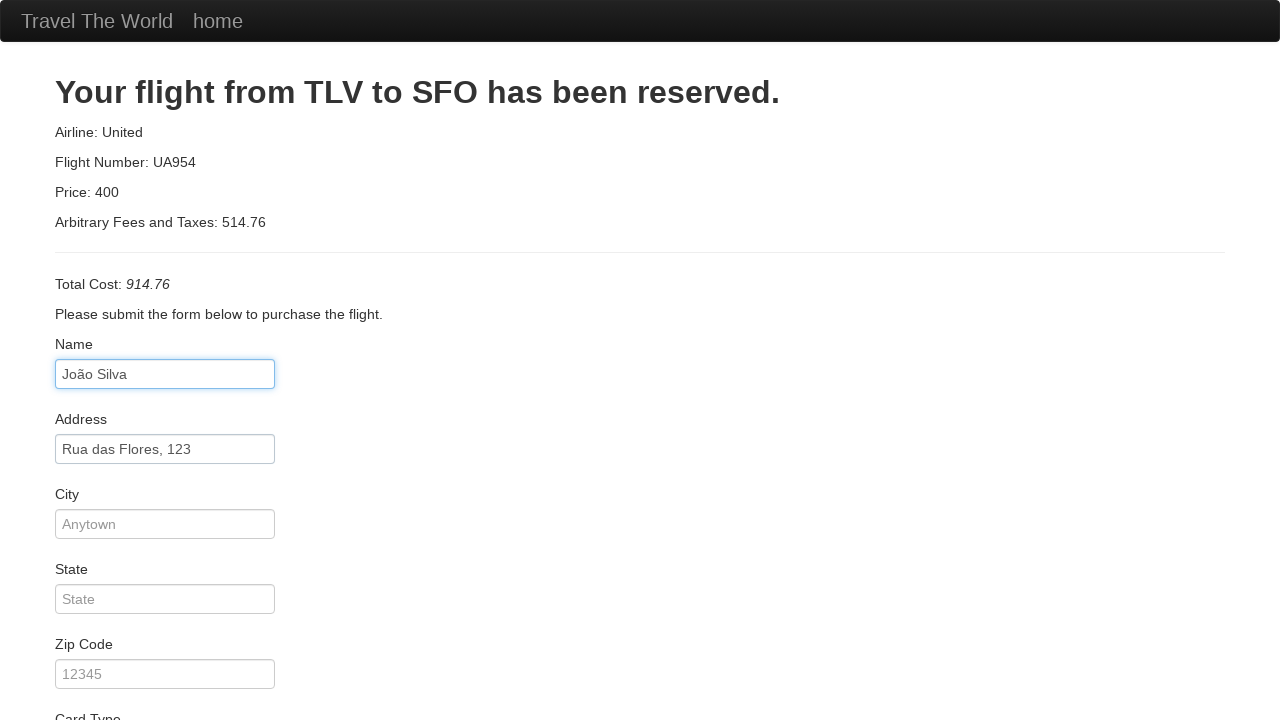

Filled city field with 'São Paulo' on input#city
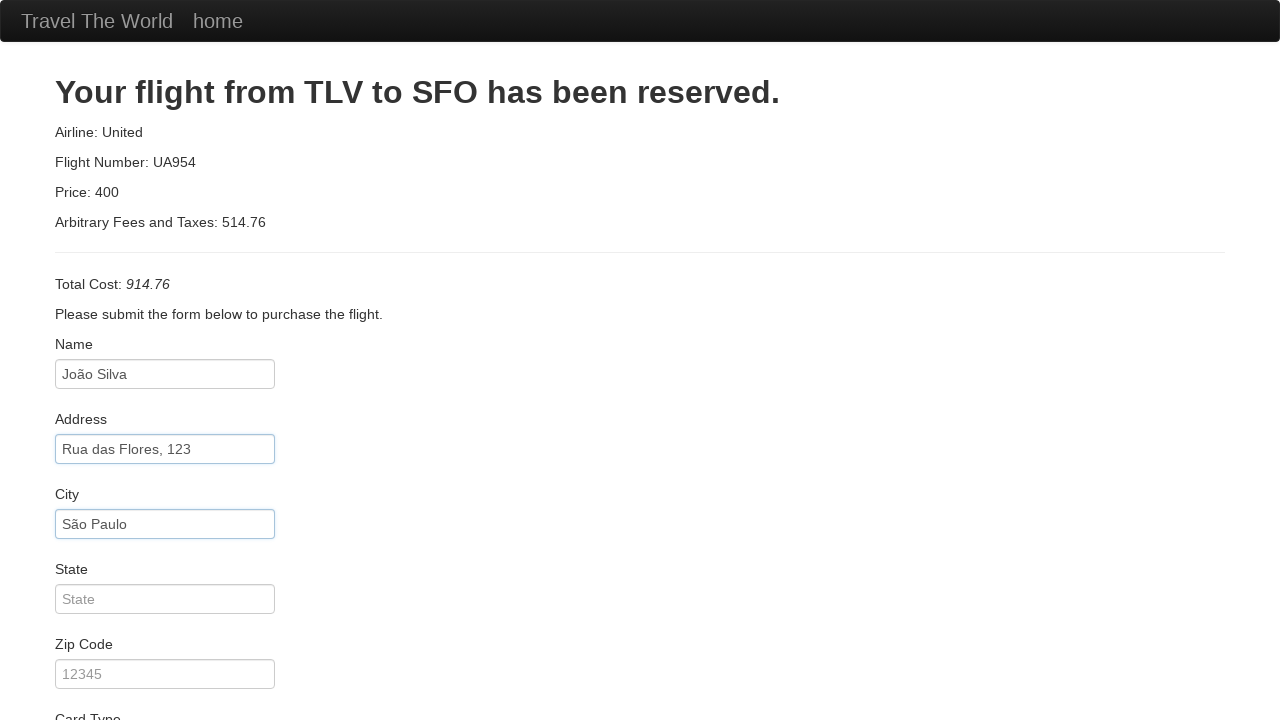

Filled state field with 'SP' on input#state
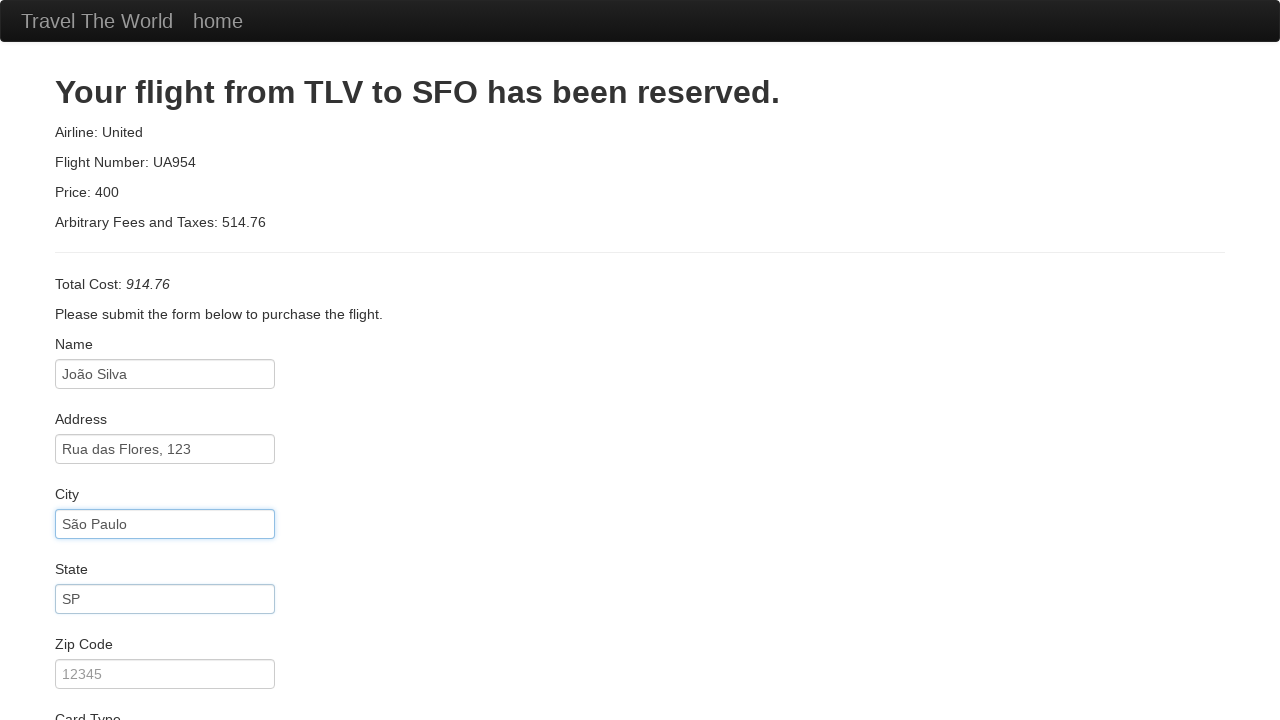

Filled zip code field with '01234-567' on input#zipCode
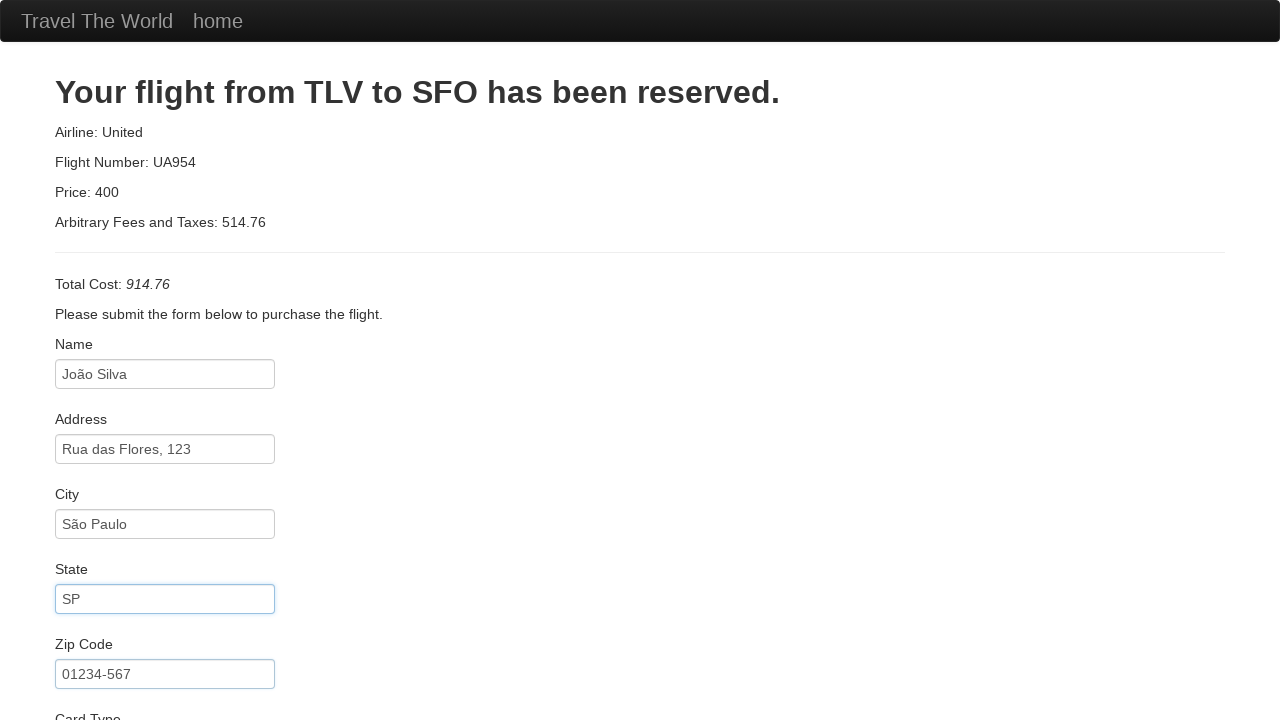

Selected 'Visa' as card type on select#cardType
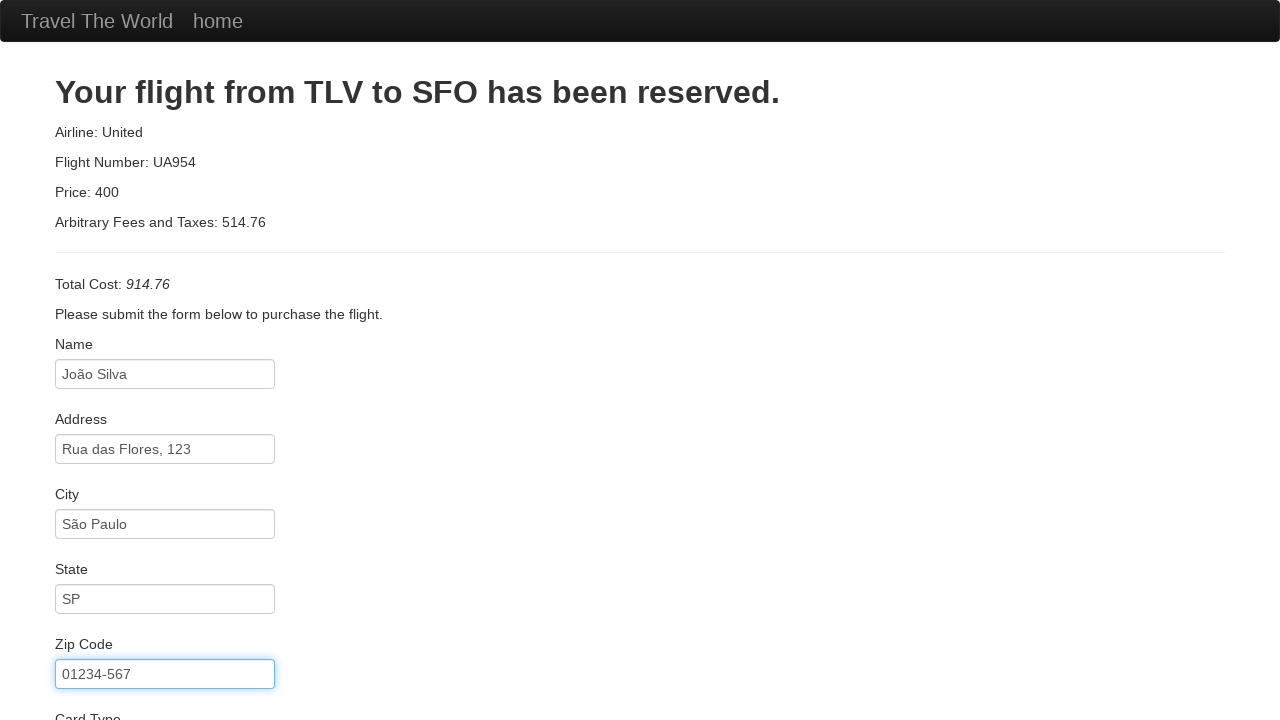

Filled credit card number field on input#creditCardNumber
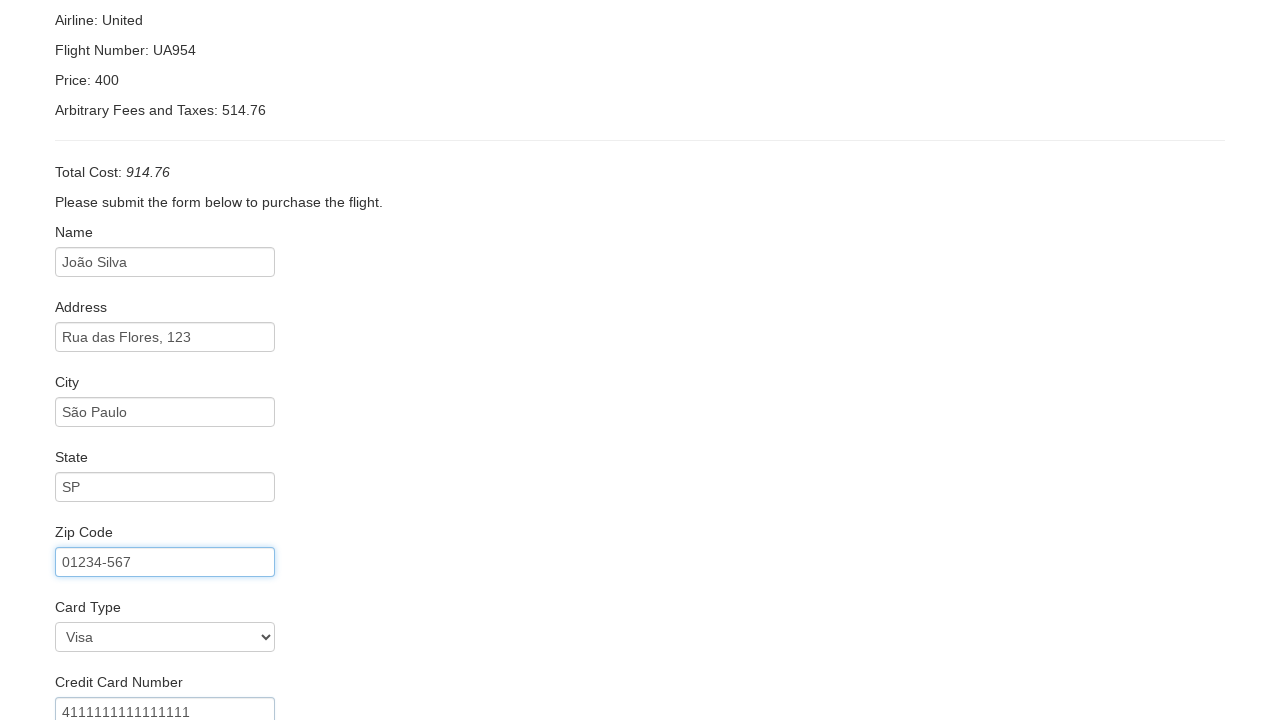

Filled card expiration month with '12' on input#creditCardMonth
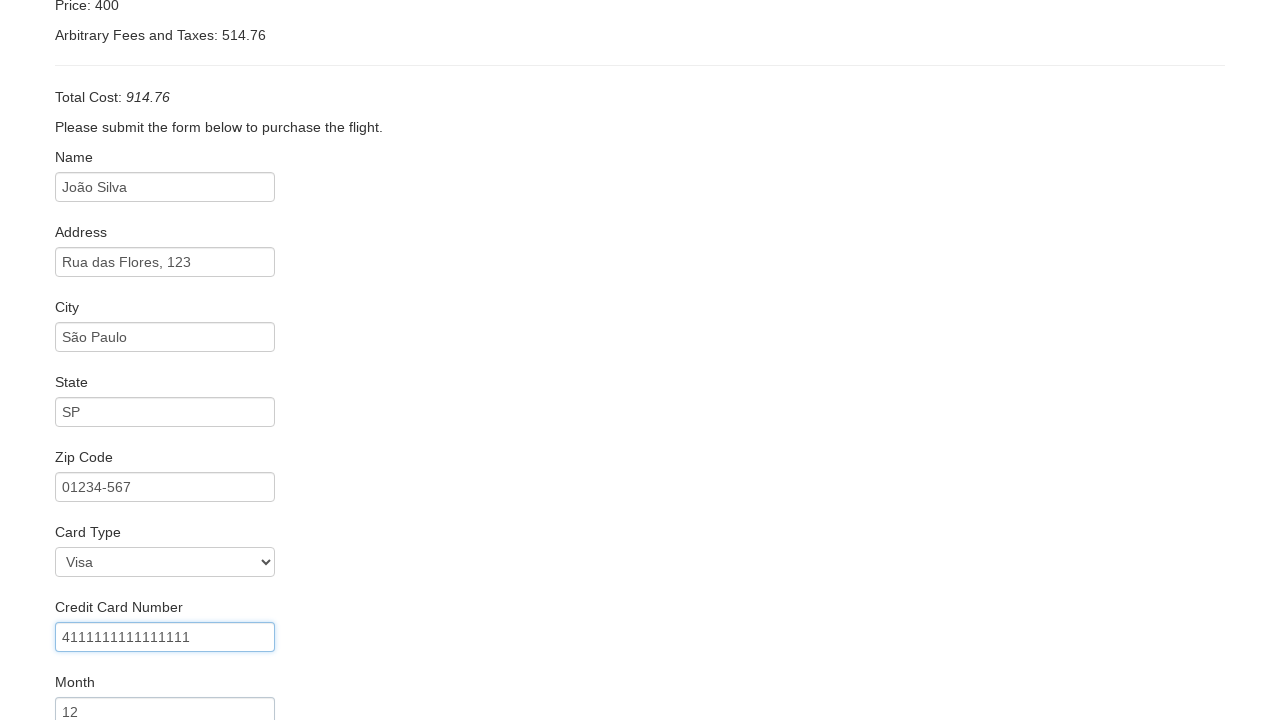

Filled card expiration year with '2025' on input#creditCardYear
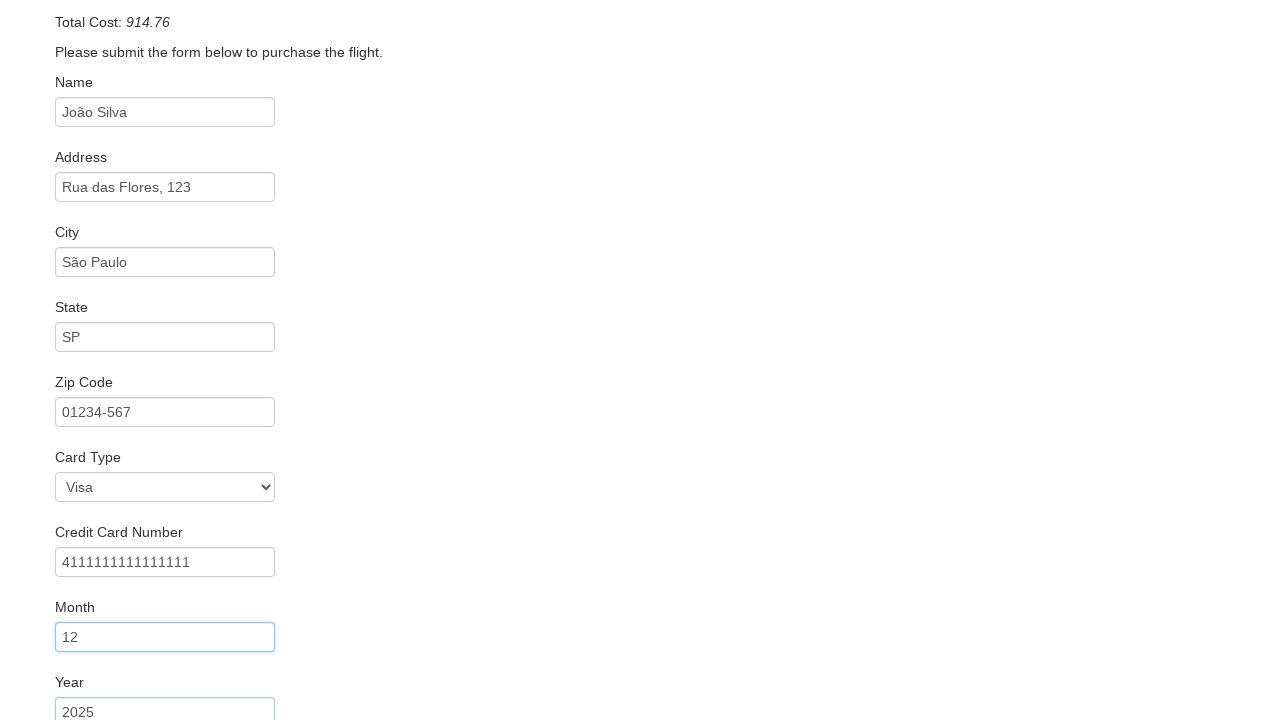

Filled name on card field with 'João Silva' on input#nameOnCard
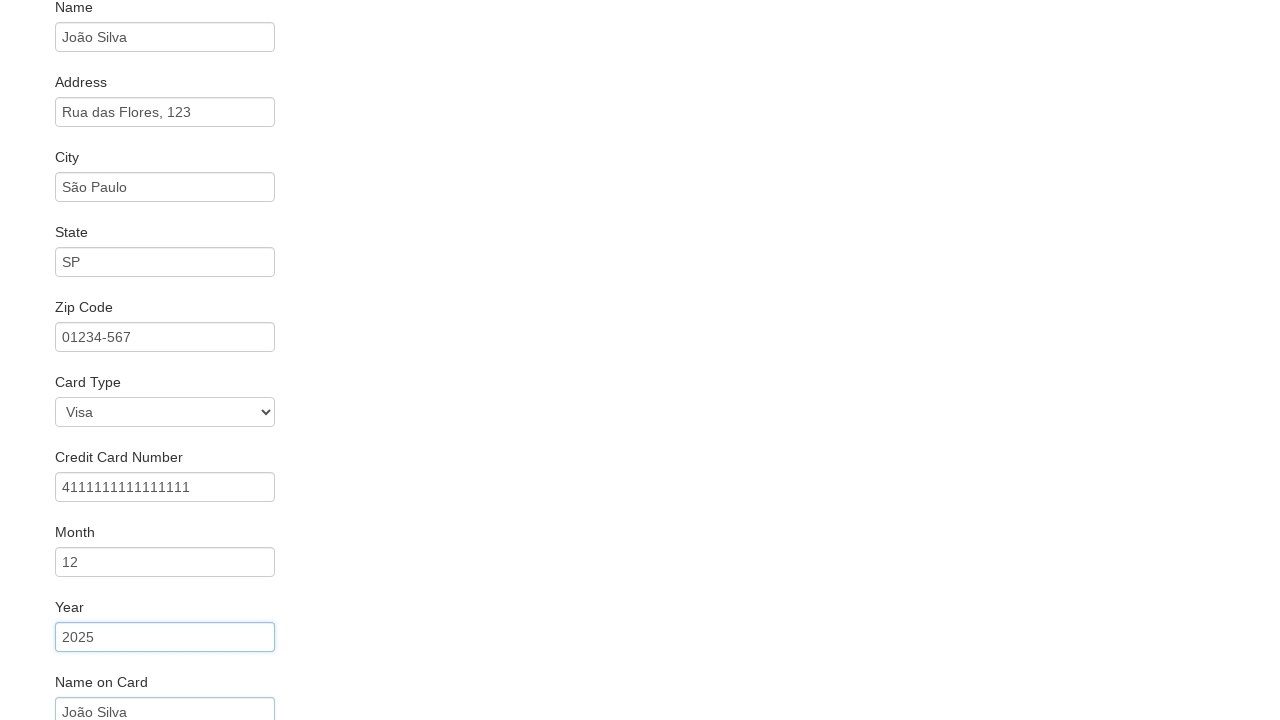

Clicked 'Purchase Flight' button to complete booking at (118, 685) on input[type='submit']
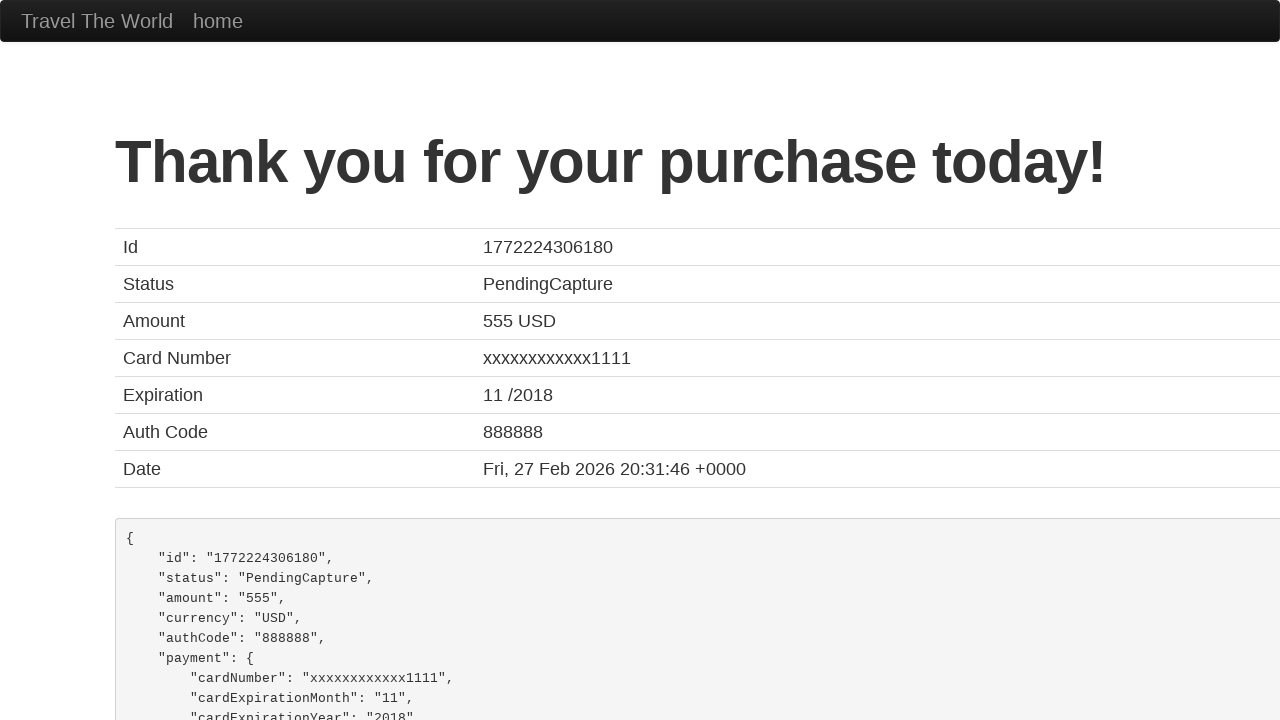

Flight booking confirmation page loaded successfully
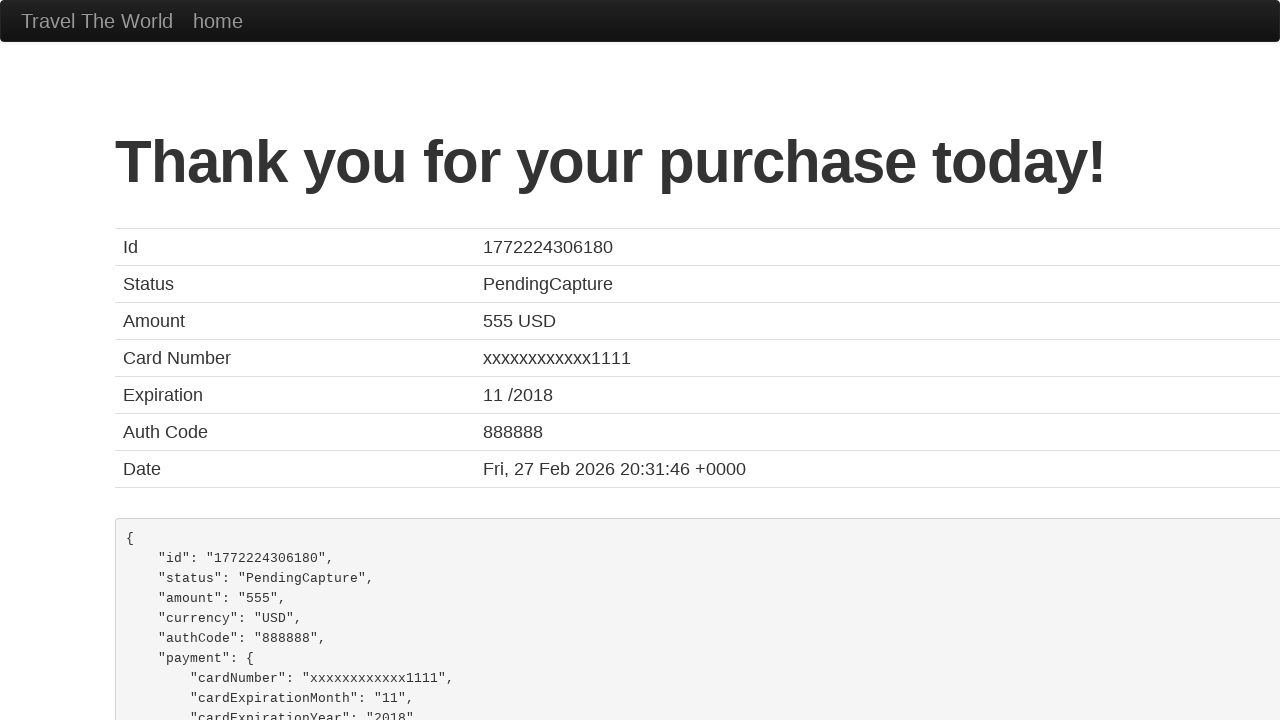

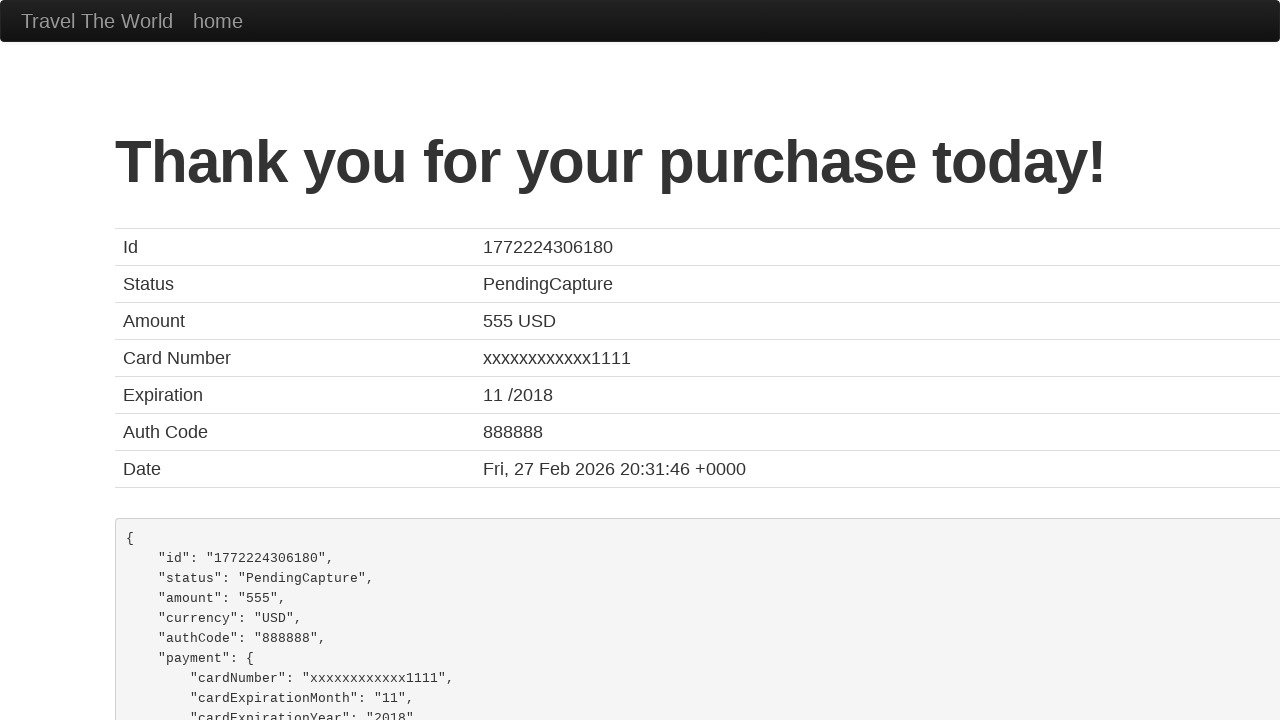